Verifies that the footer remains visible and sticky when scrolling on the home page.

Starting URL: https://www.sefaria.org/texts

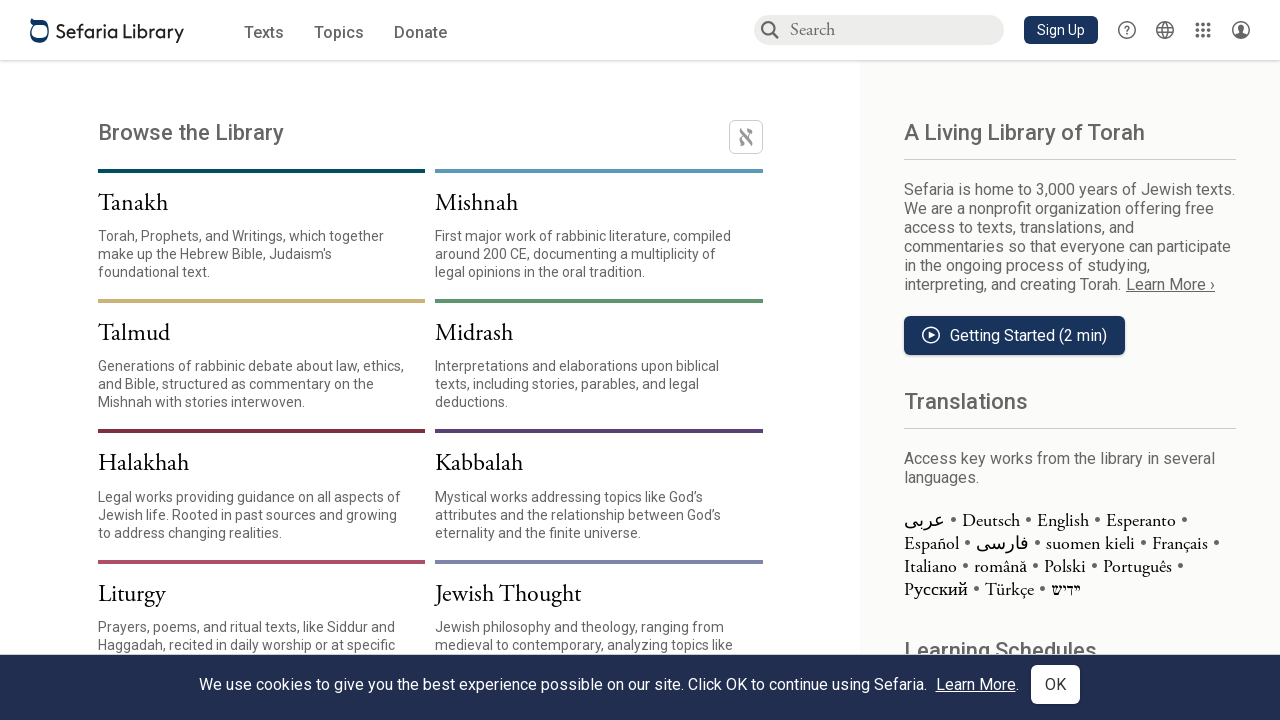

Scrolled down 1000 pixels on home page
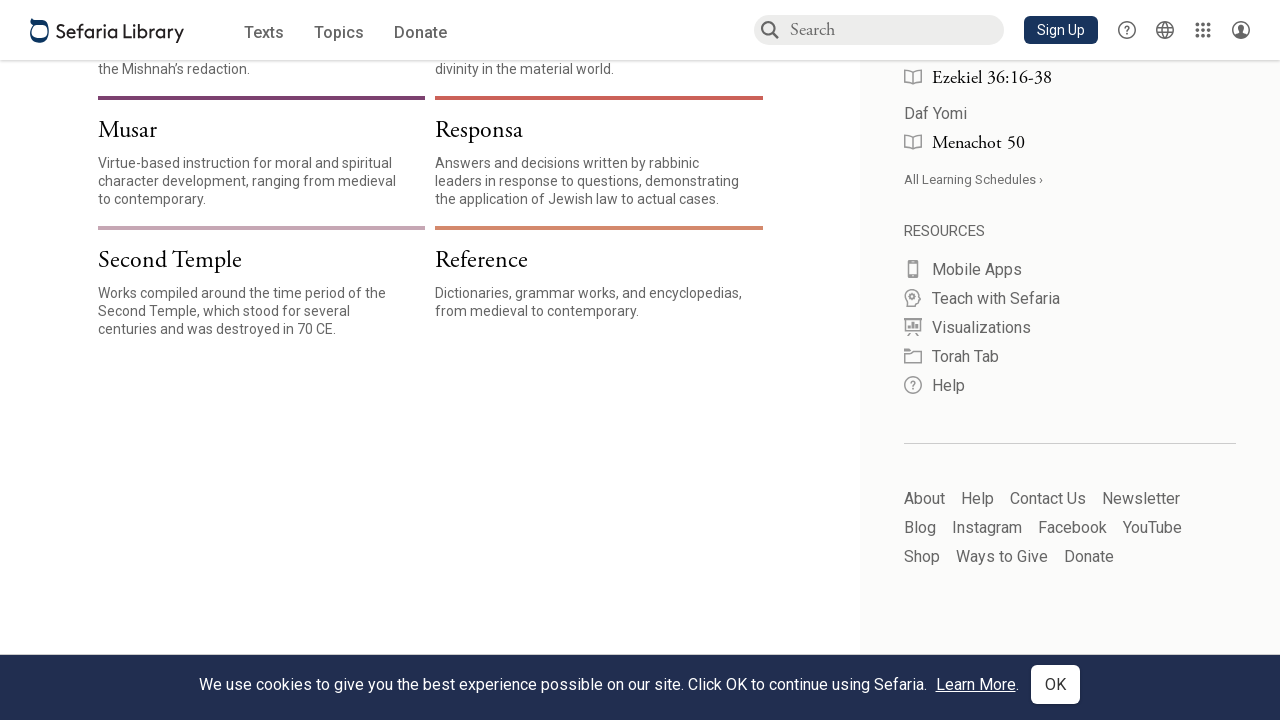

Verified 'Ways to Give' text is visible in sticky footer
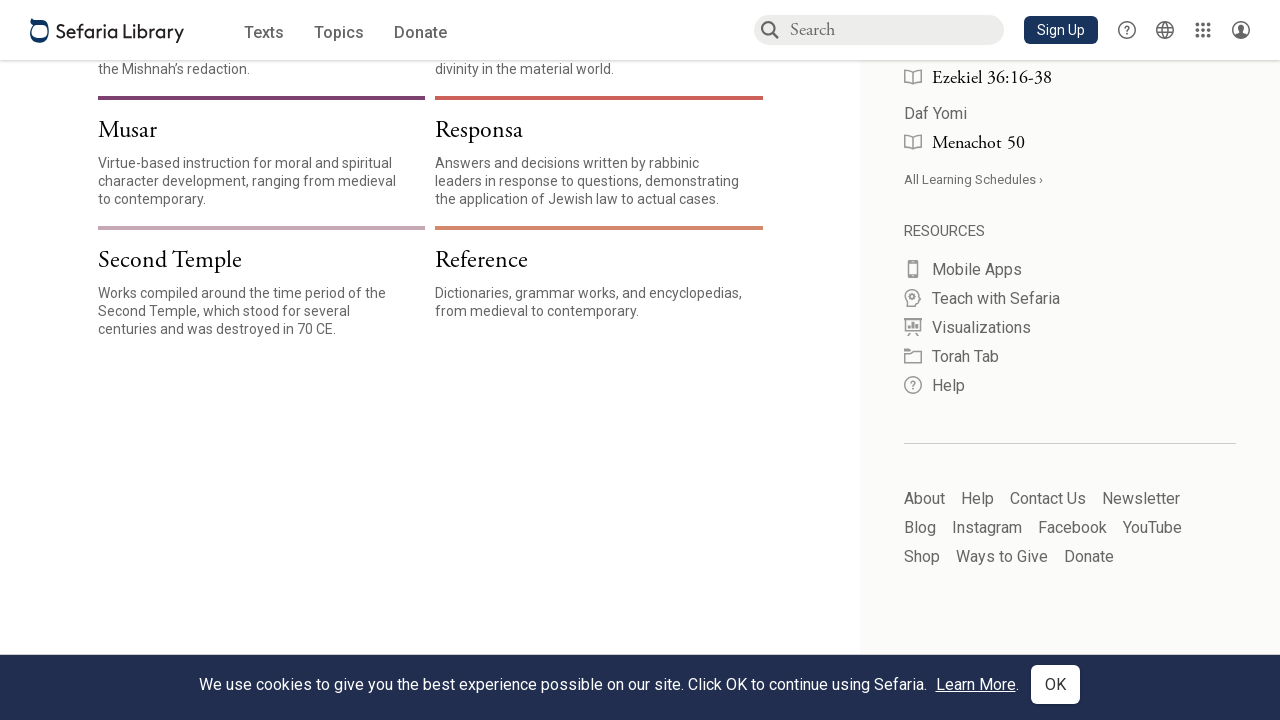

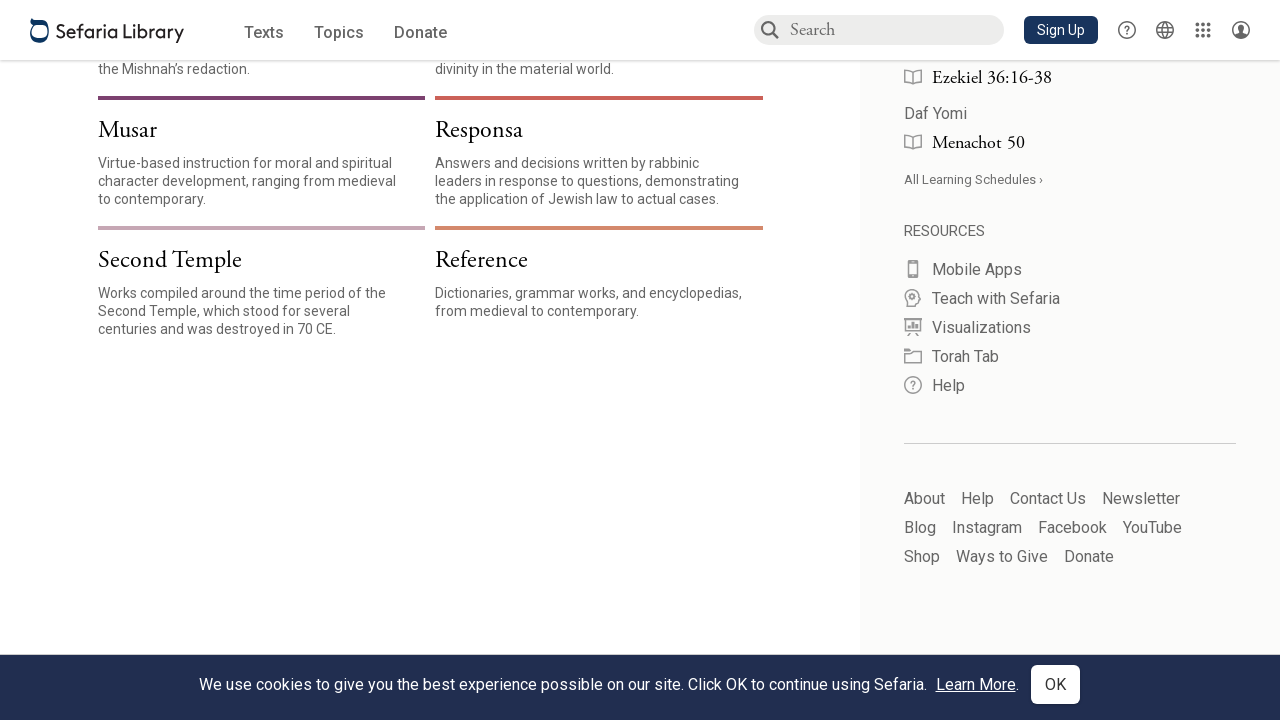